Navigates to the OrangeHRM login page and waits for it to fully load, verifying the page is accessible.

Starting URL: https://opensource-demo.orangehrmlive.com/web/index.php/auth/login

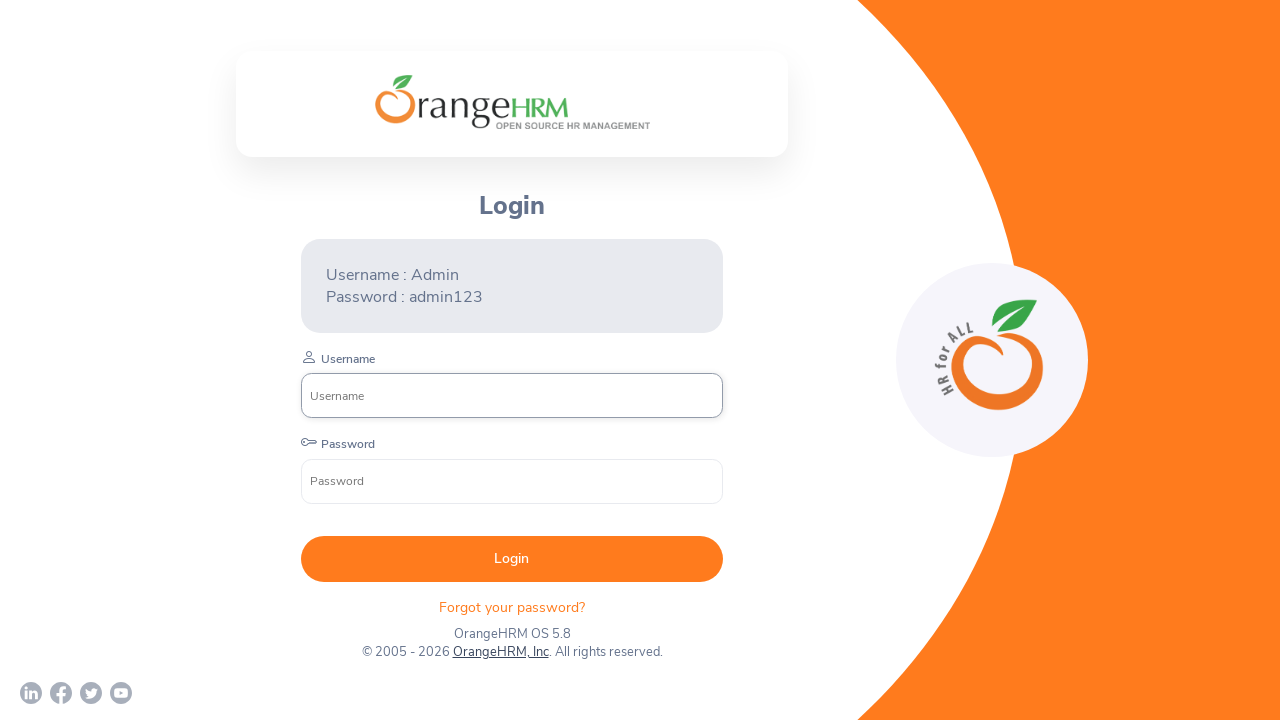

Navigated to OrangeHRM login page
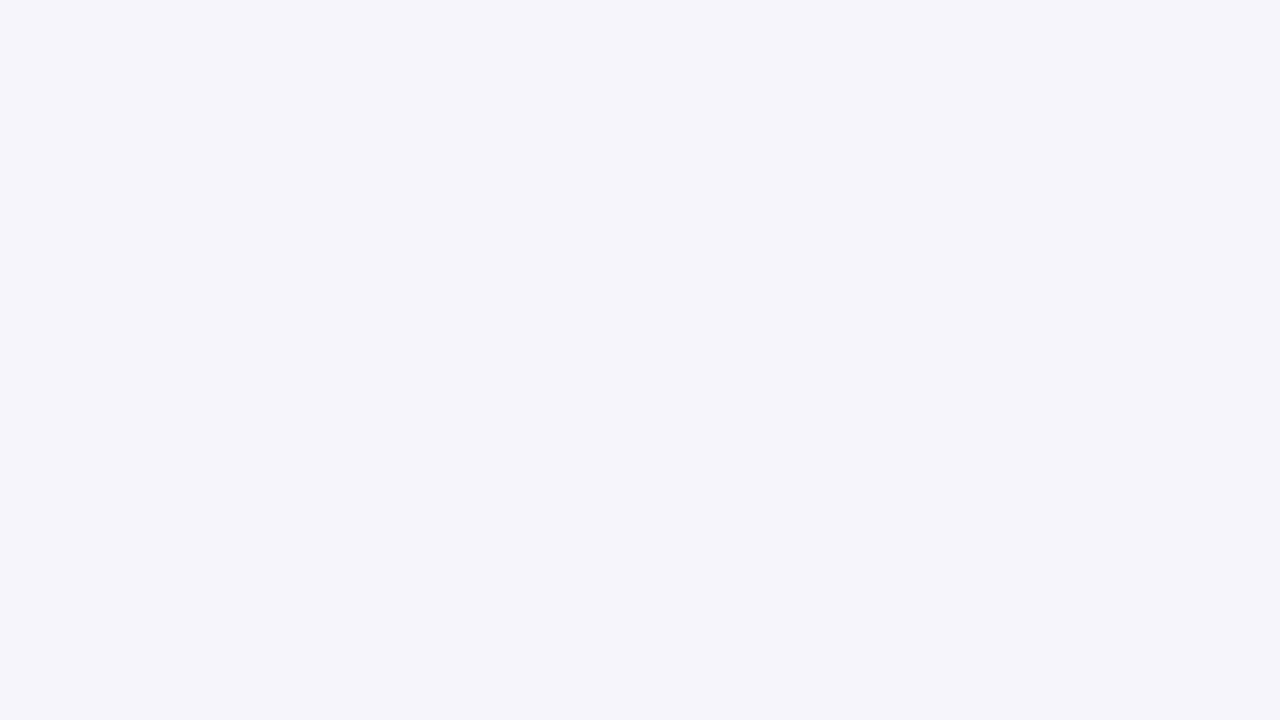

Page fully loaded - networkidle state reached
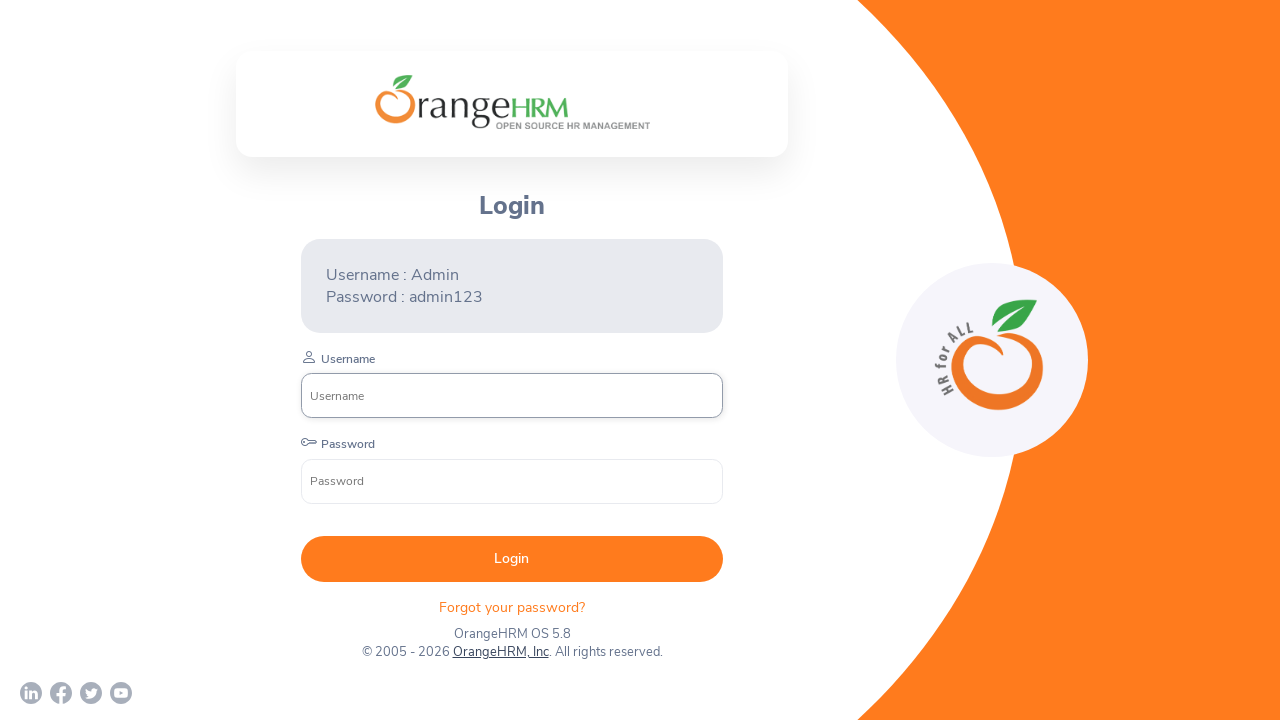

Login form username field is visible and accessible
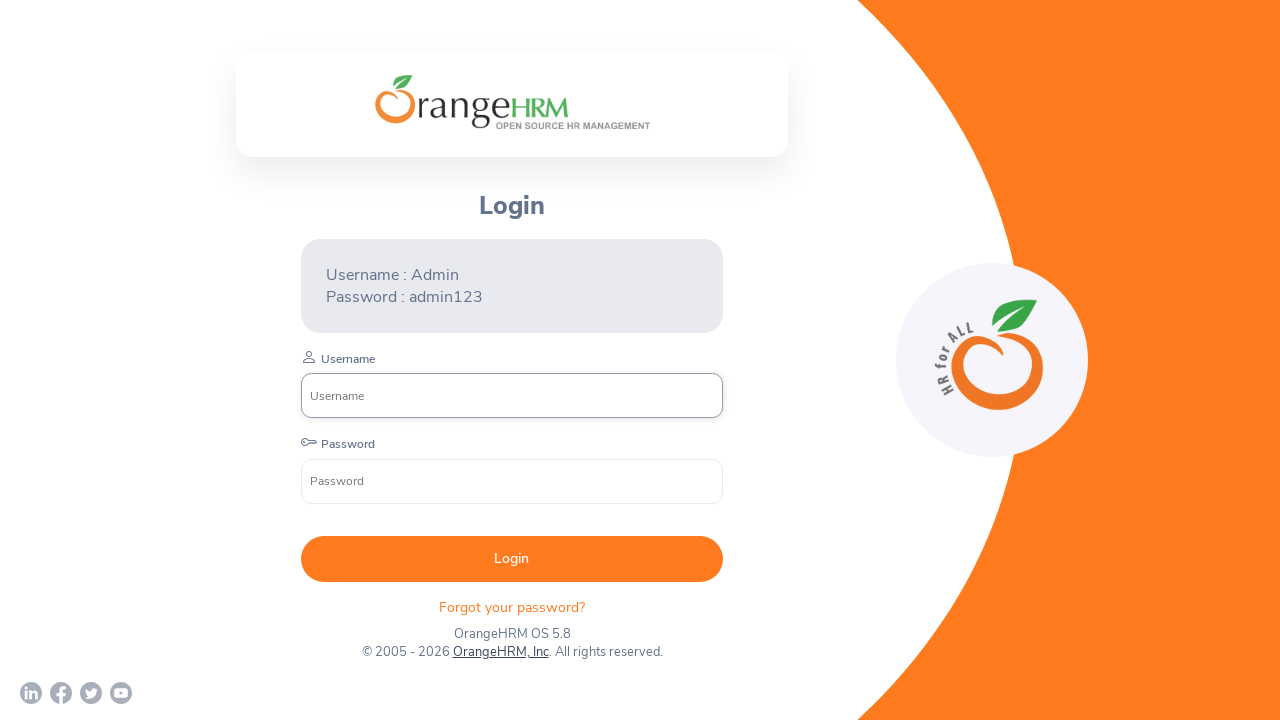

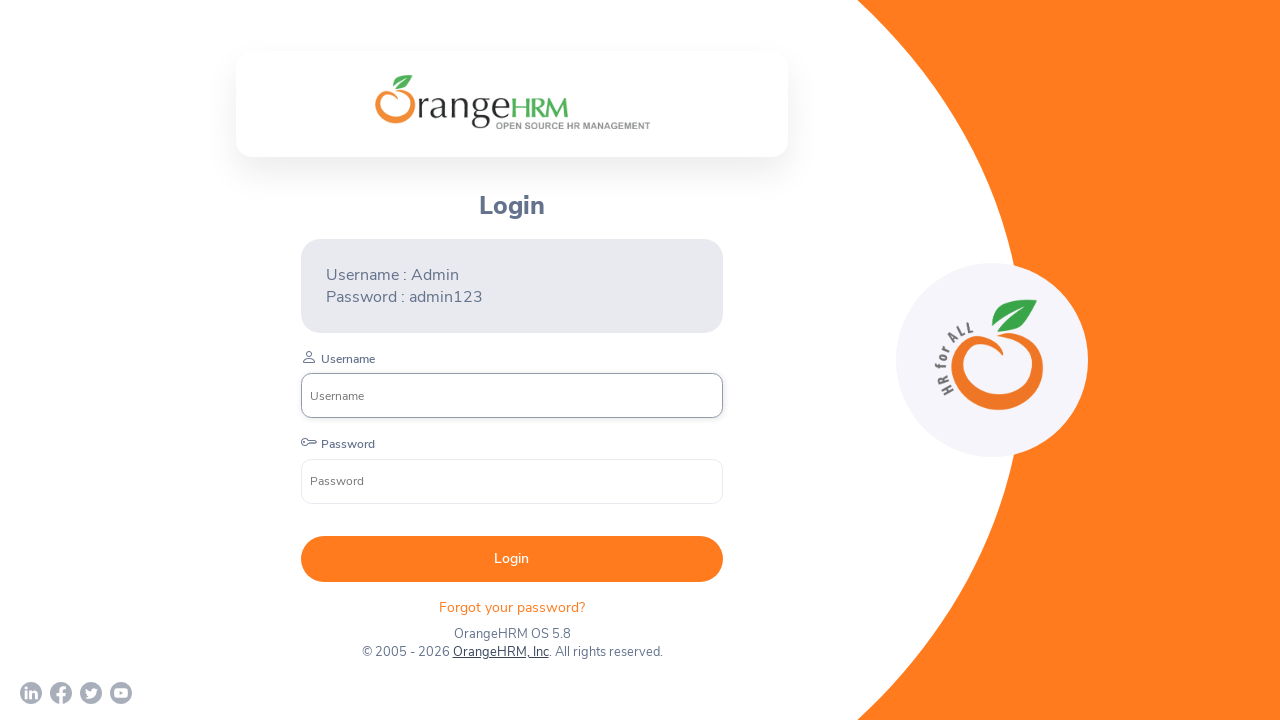